Tests opting out of A/B testing by setting an opt-out cookie on the homepage before navigating to the A/B test page, then verifying the page shows "No A/B Test" heading.

Starting URL: http://the-internet.herokuapp.com

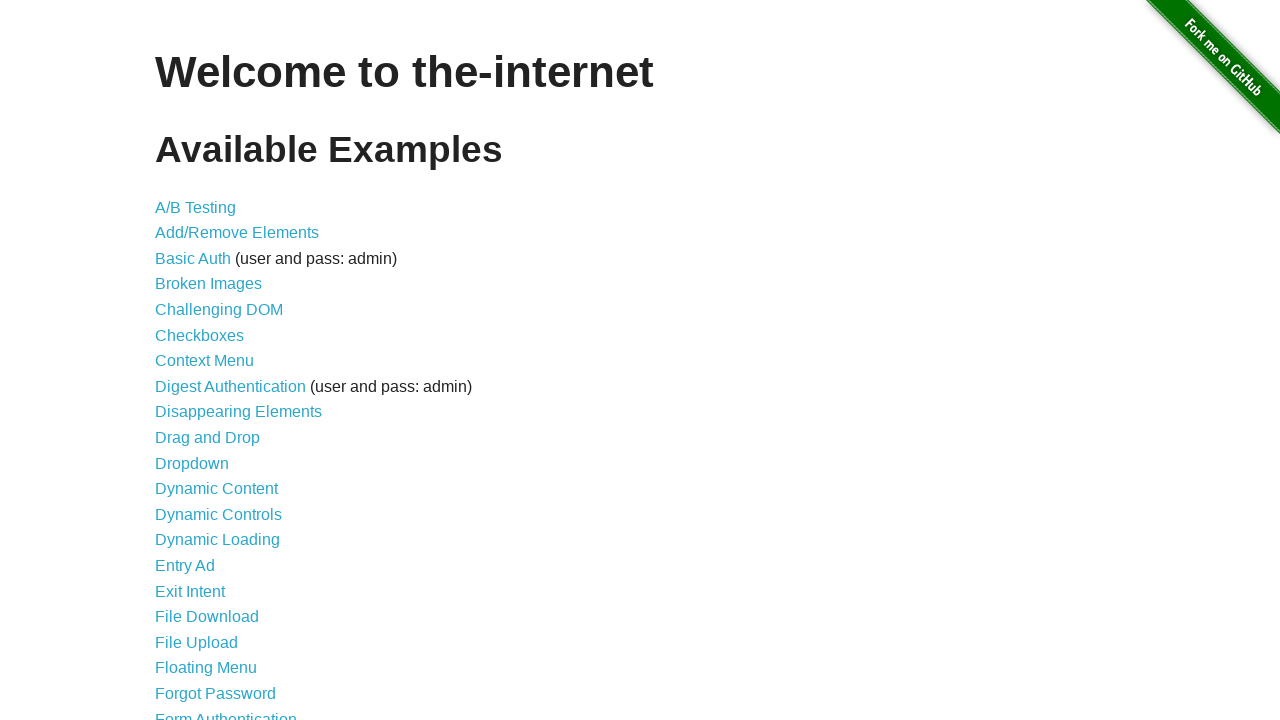

Added optimizelyOptOut cookie to opt out of A/B testing on homepage
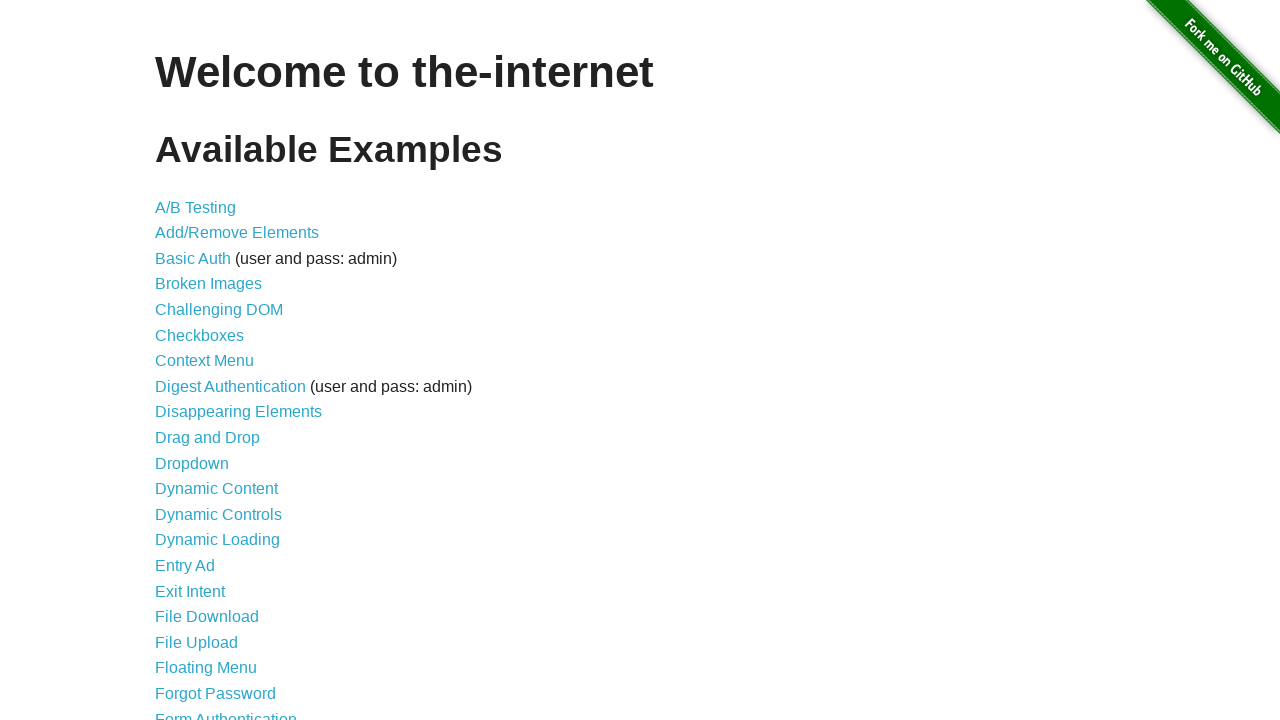

Navigated to A/B test page at /abtest
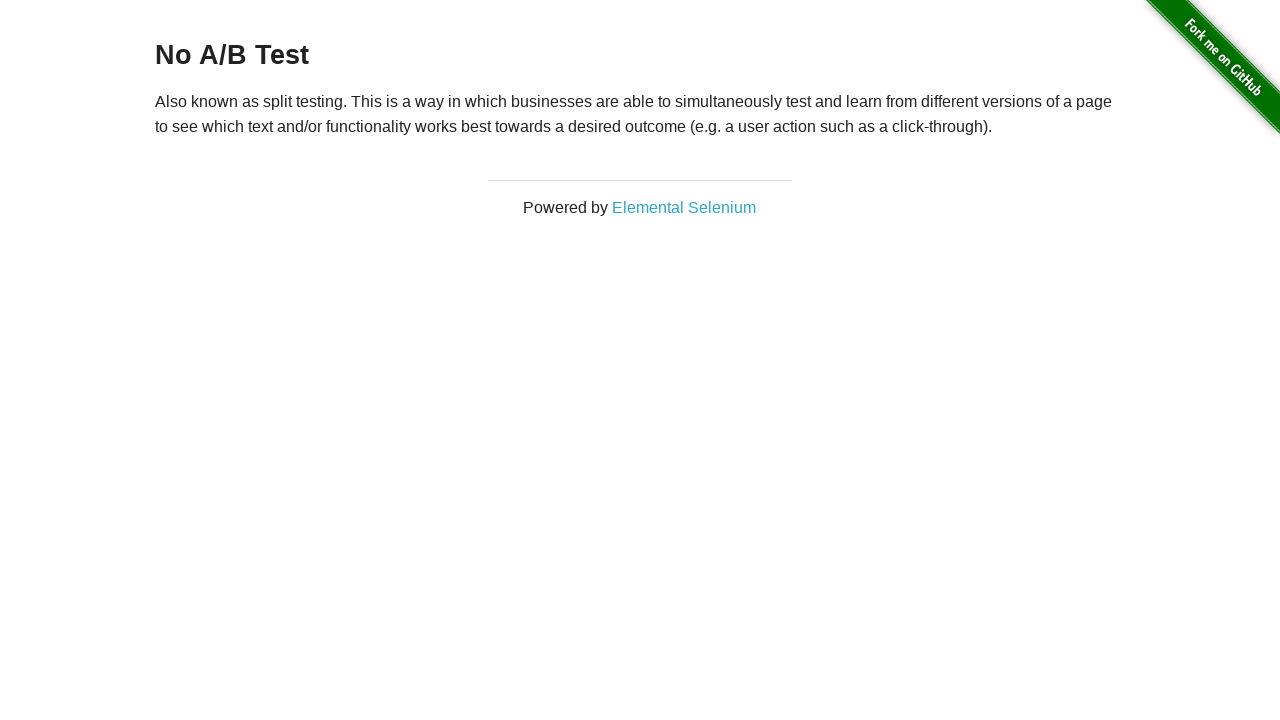

Retrieved heading text from page
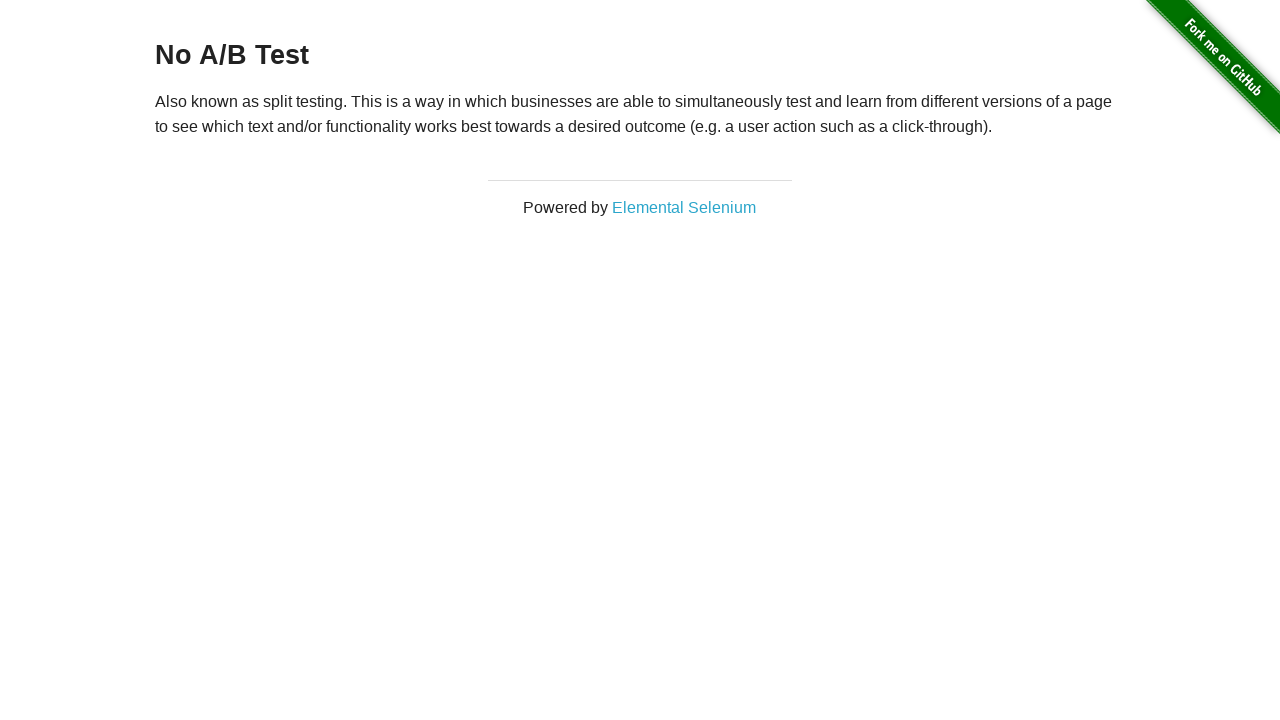

Verified heading displays 'No A/B Test', confirming opt-out cookie prevented A/B test assignment
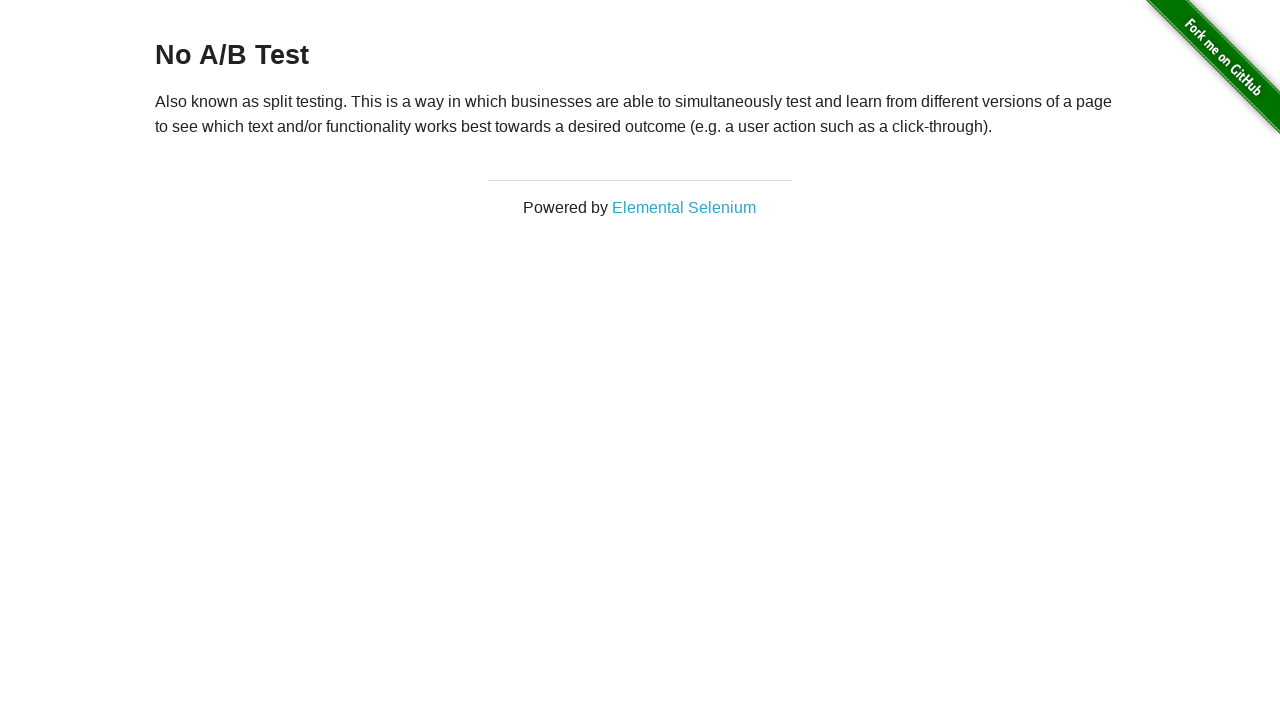

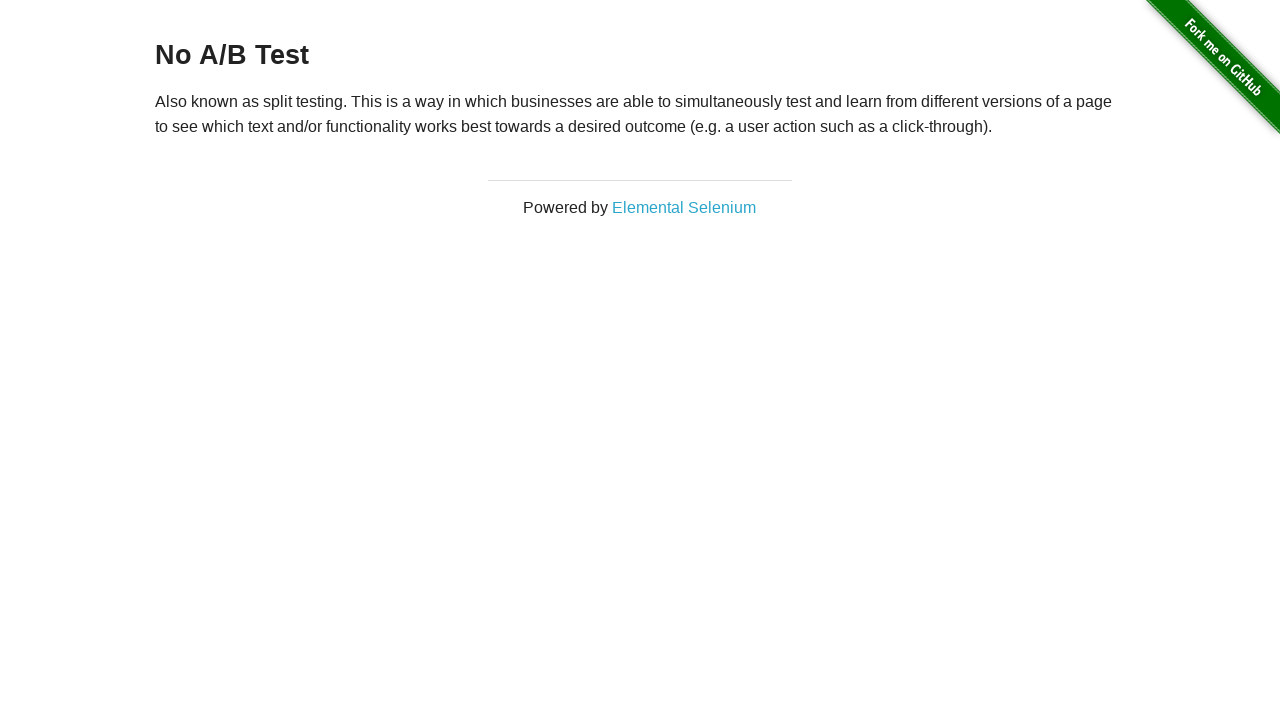